Tests a jQuery combo tree dropdown by clicking on the dropdown and selecting all available options until no more are interactable

Starting URL: https://www.jqueryscript.net/demo/Drop-Down-Combo-Tree/#google_vignette

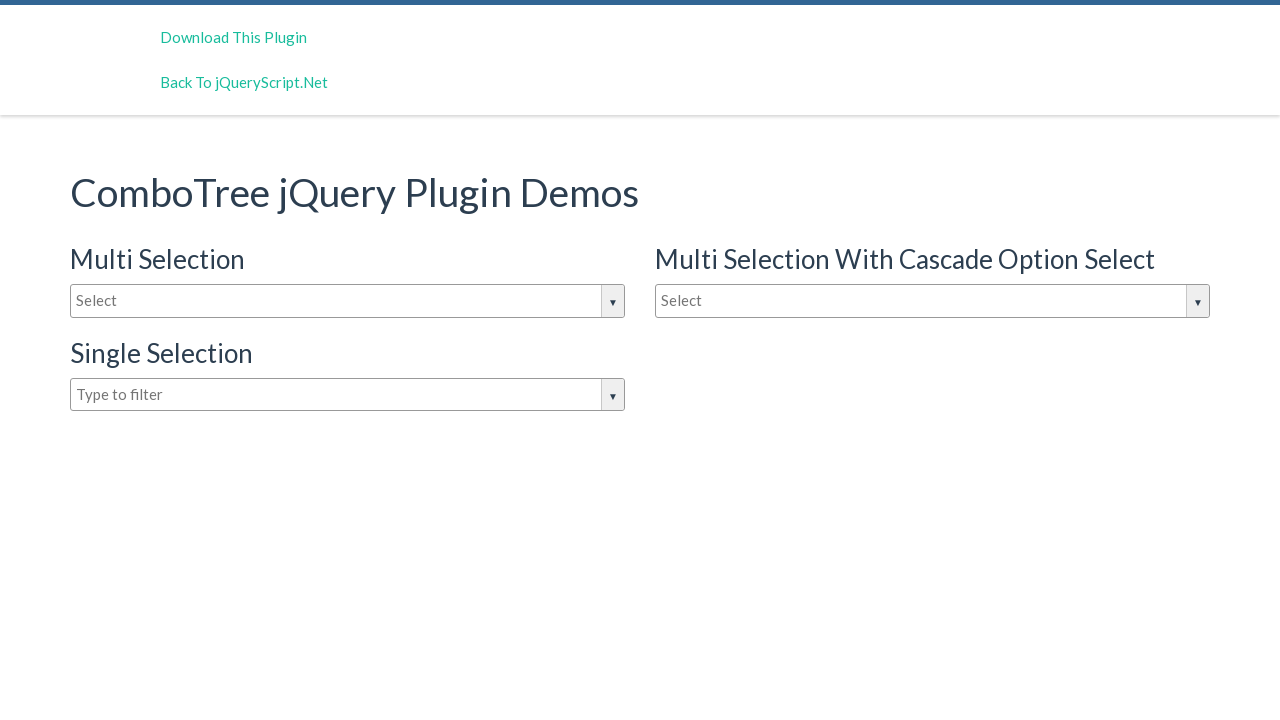

Clicked on the dropdown input box to open the jQuery combo tree at (348, 301) on #justAnInputBox
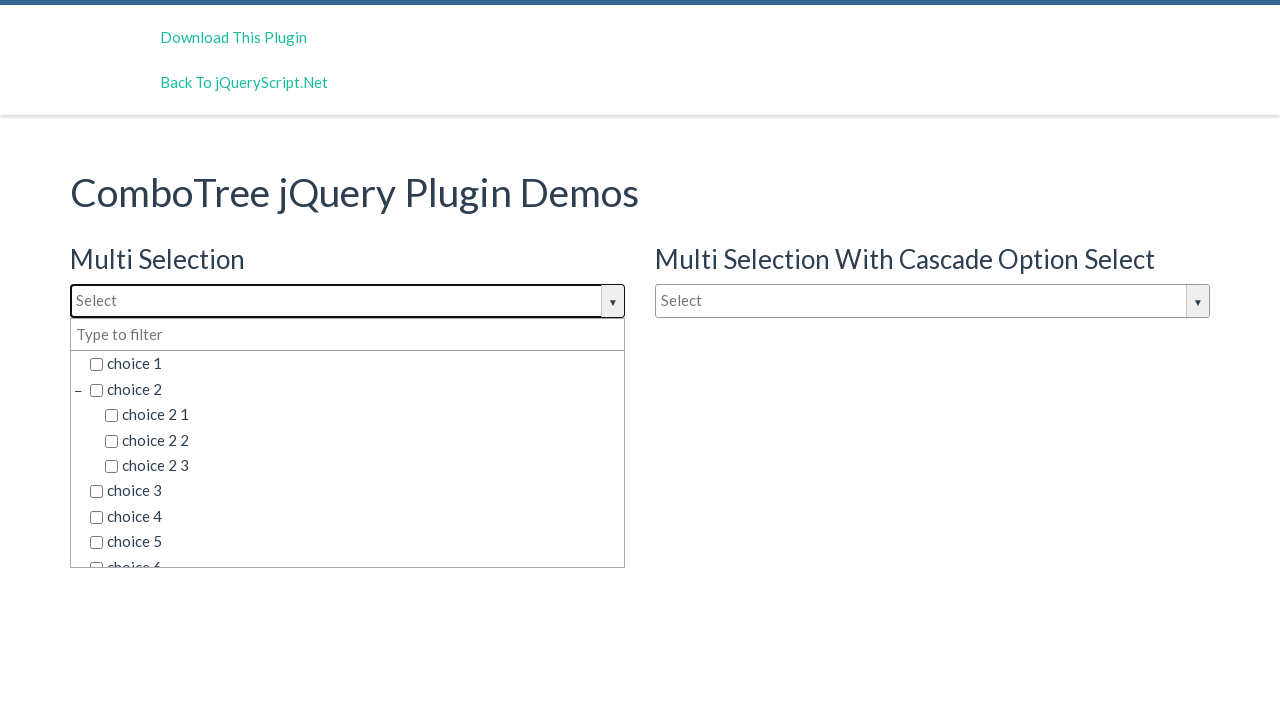

Waited for dropdown options to appear
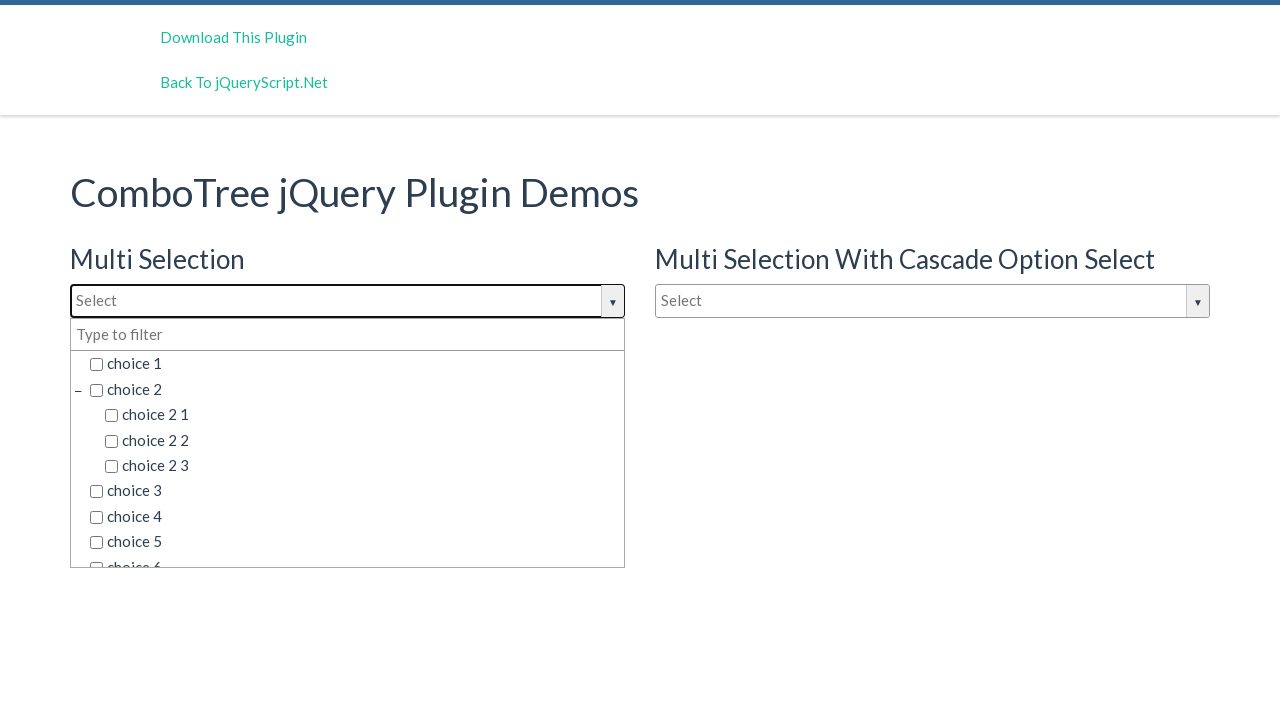

Retrieved all 45 dropdown choice elements
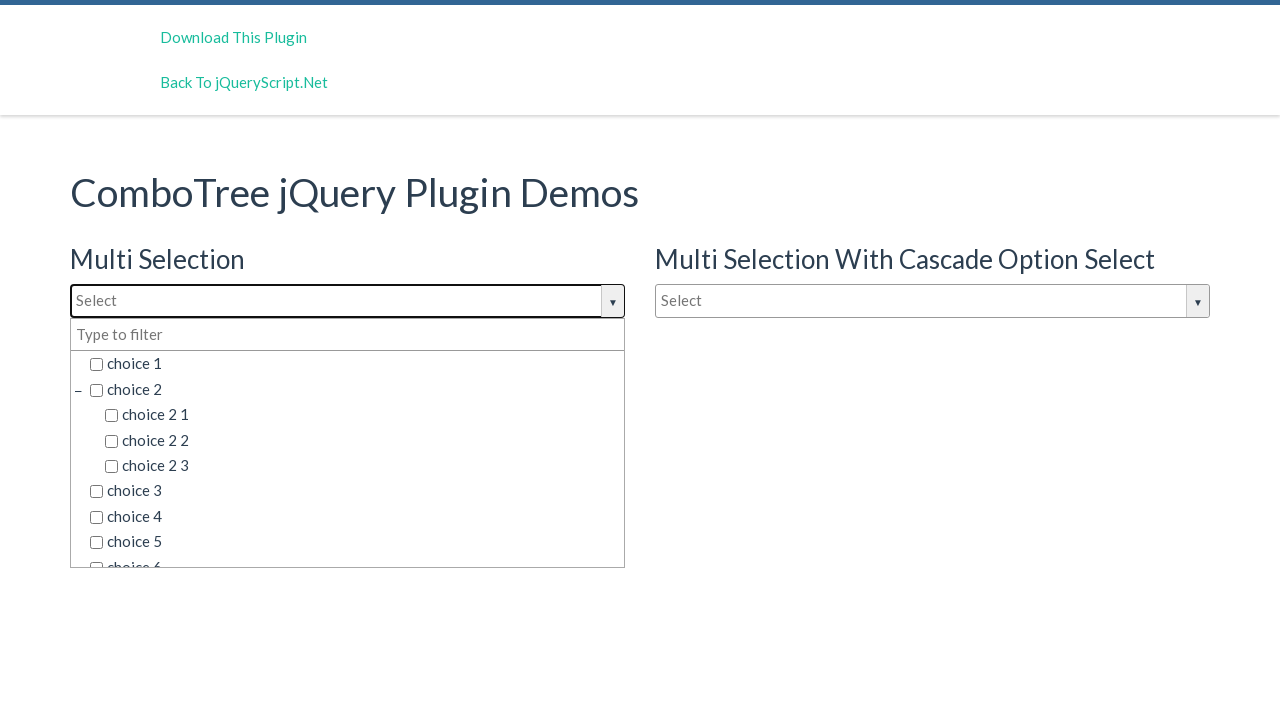

Clicked on an available dropdown option at (355, 364) on span.comboTreeItemTitle >> nth=0
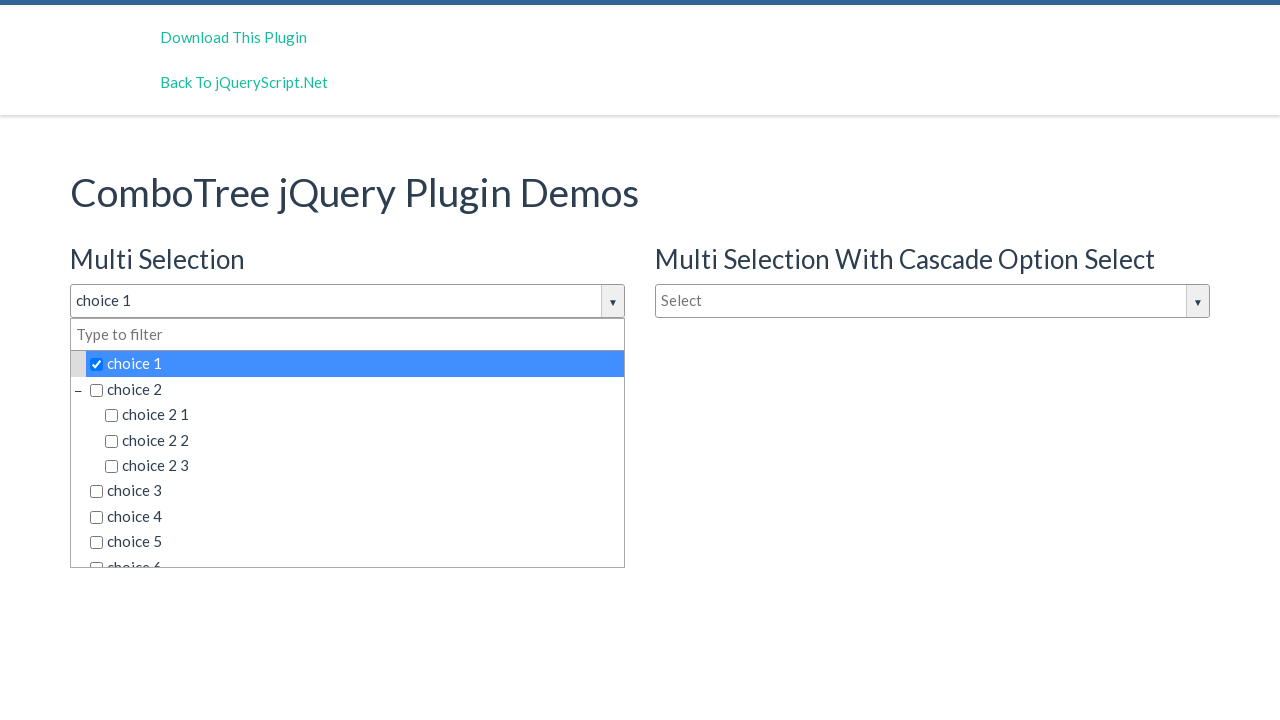

Clicked on an available dropdown option at (355, 389) on span.comboTreeItemTitle >> nth=1
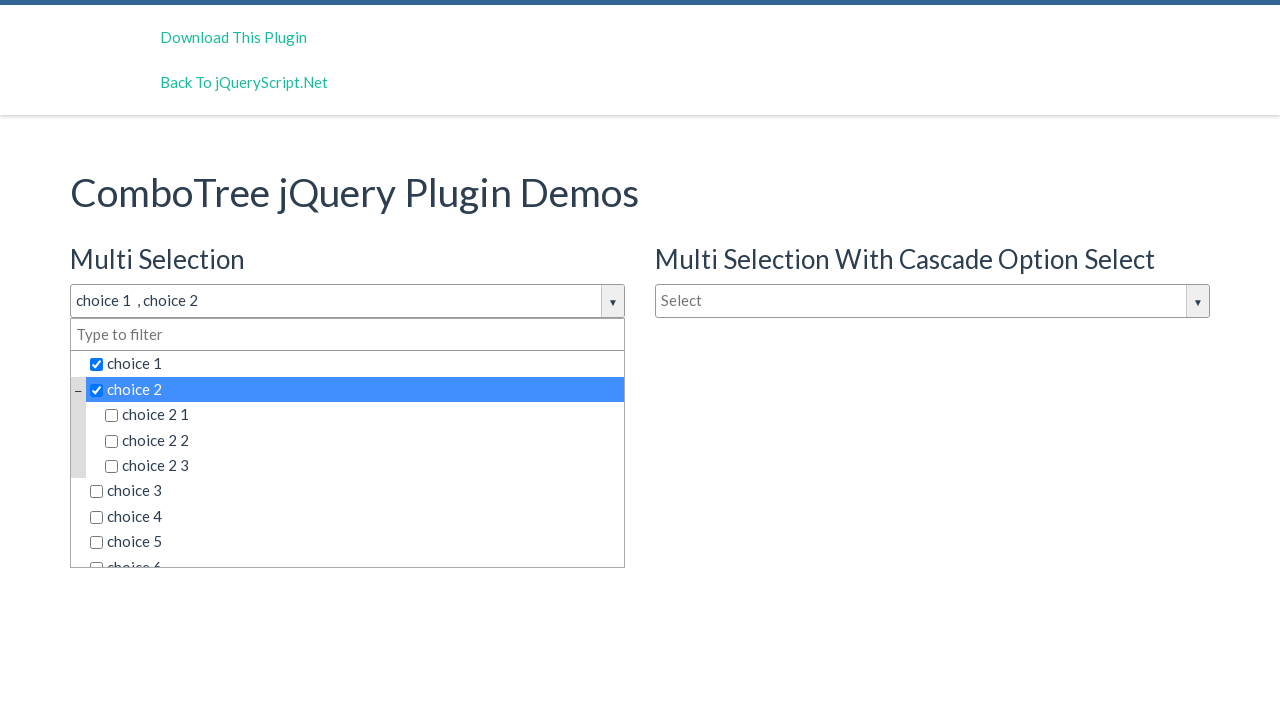

Clicked on an available dropdown option at (362, 415) on span.comboTreeItemTitle >> nth=2
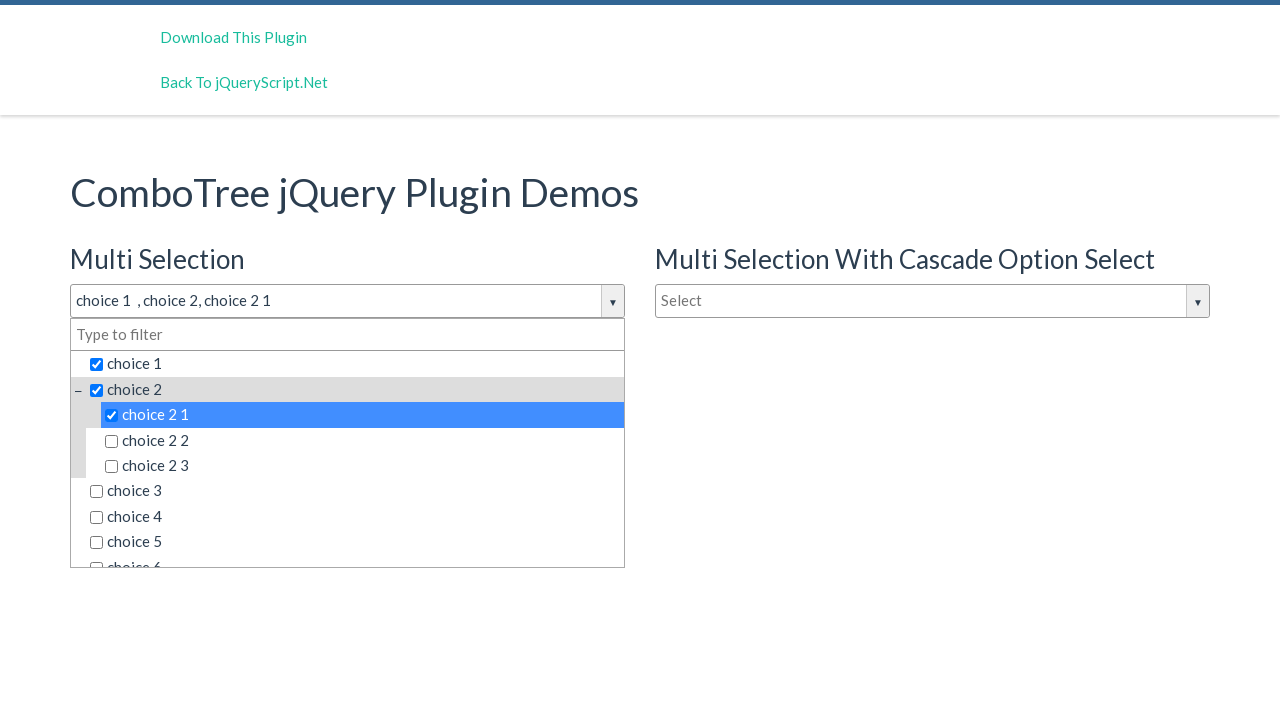

Clicked on an available dropdown option at (362, 440) on span.comboTreeItemTitle >> nth=3
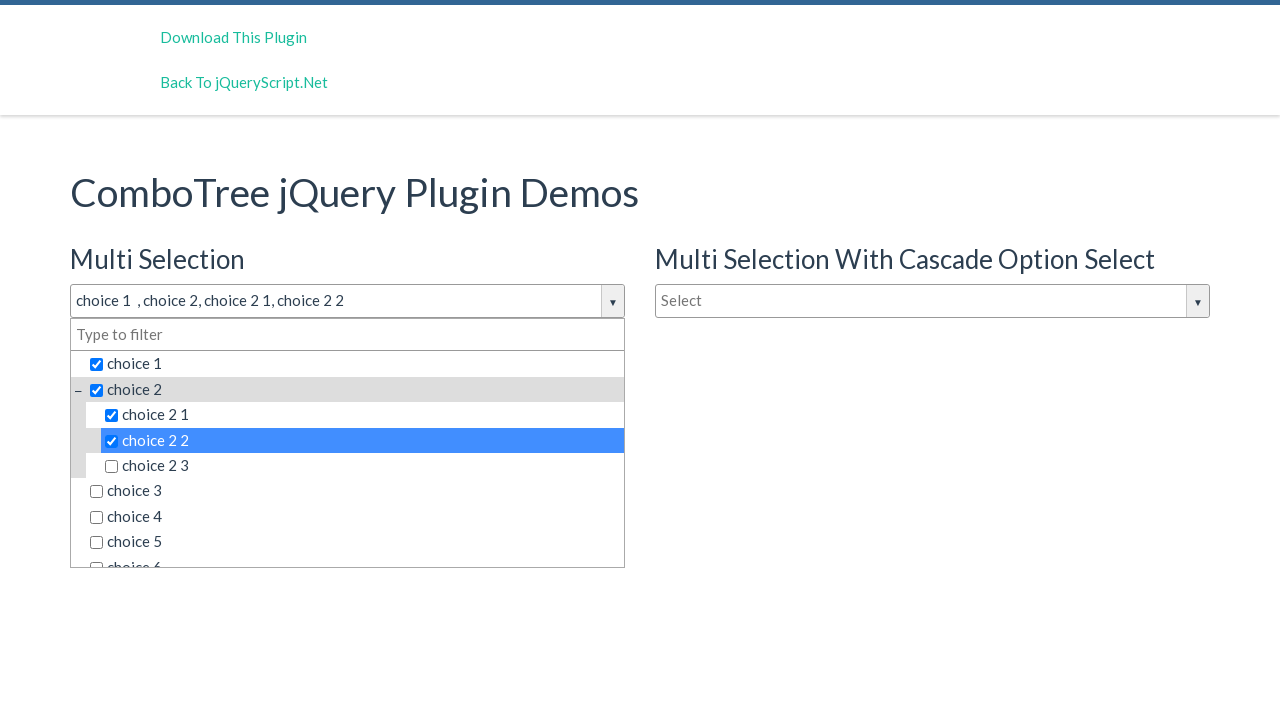

Clicked on an available dropdown option at (362, 466) on span.comboTreeItemTitle >> nth=4
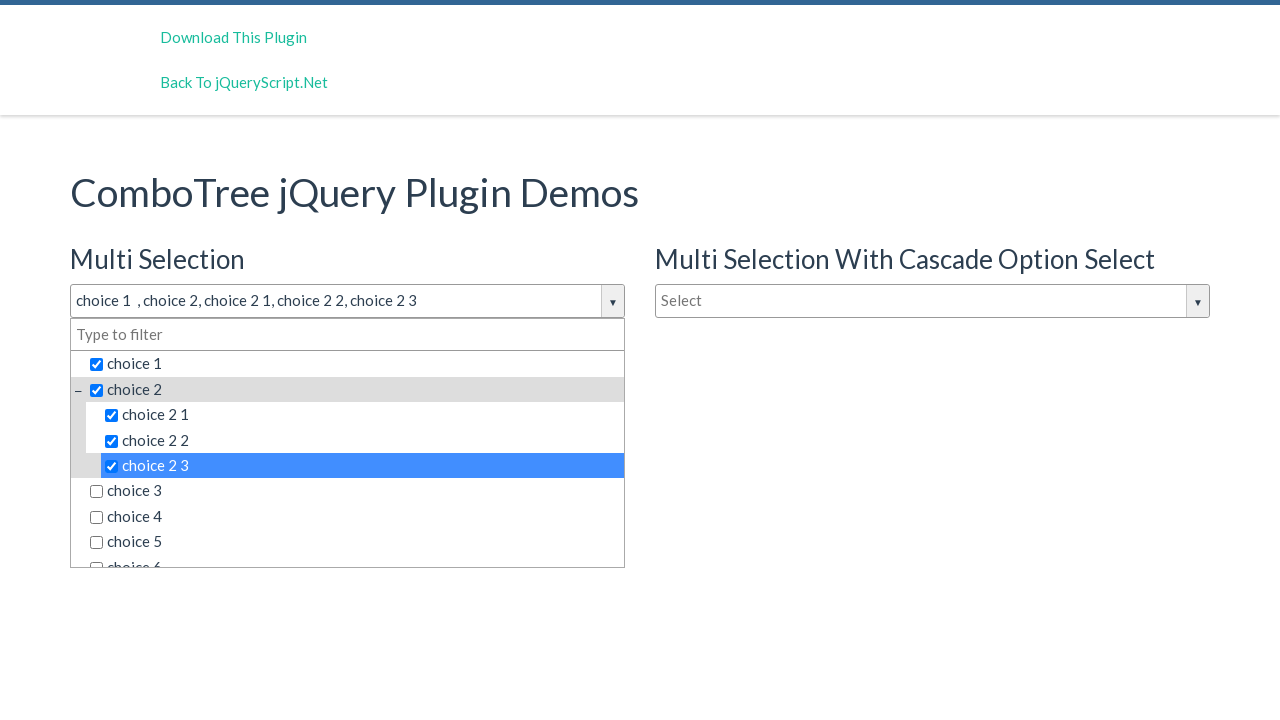

Clicked on an available dropdown option at (355, 491) on span.comboTreeItemTitle >> nth=5
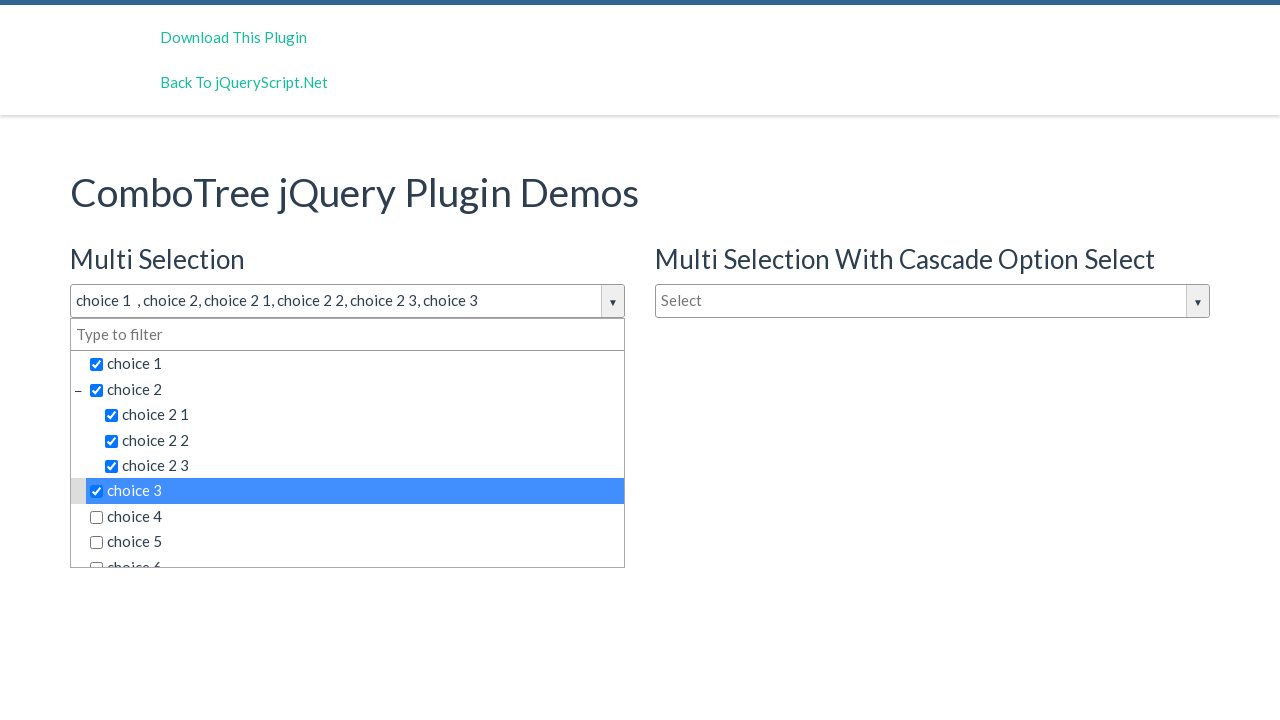

Clicked on an available dropdown option at (355, 517) on span.comboTreeItemTitle >> nth=6
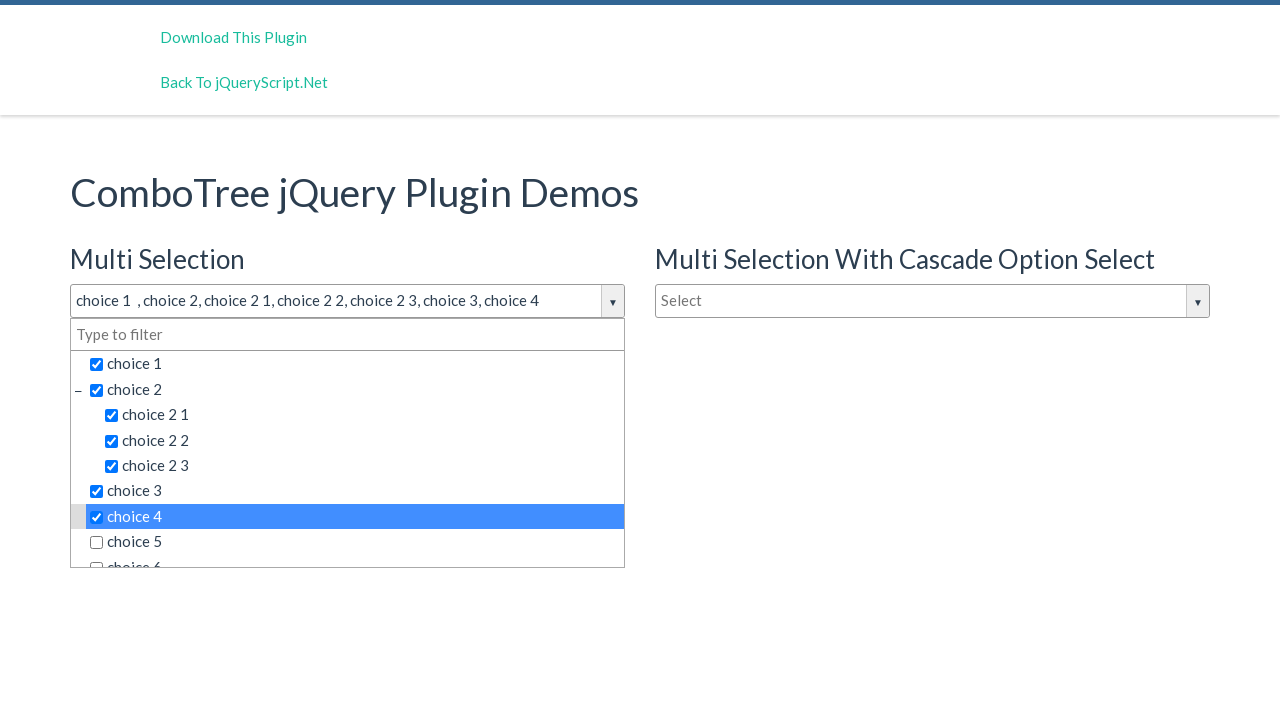

Clicked on an available dropdown option at (355, 542) on span.comboTreeItemTitle >> nth=7
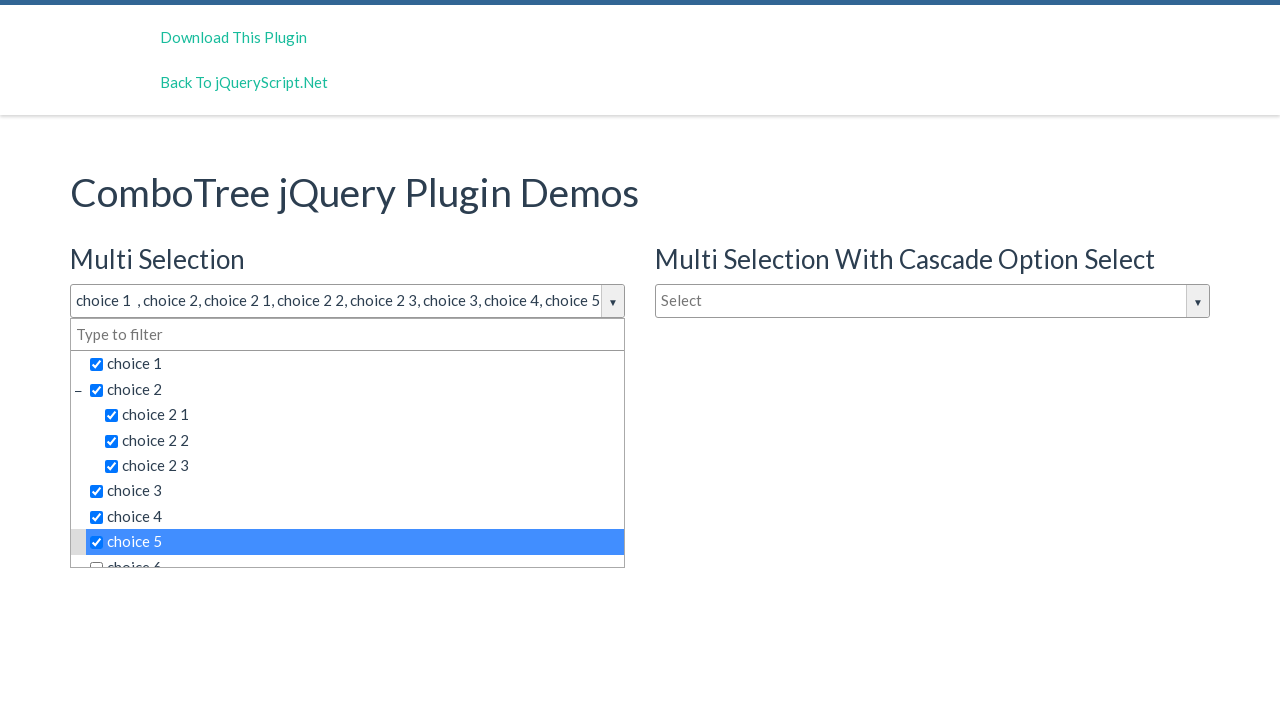

Clicked on an available dropdown option at (355, 554) on span.comboTreeItemTitle >> nth=8
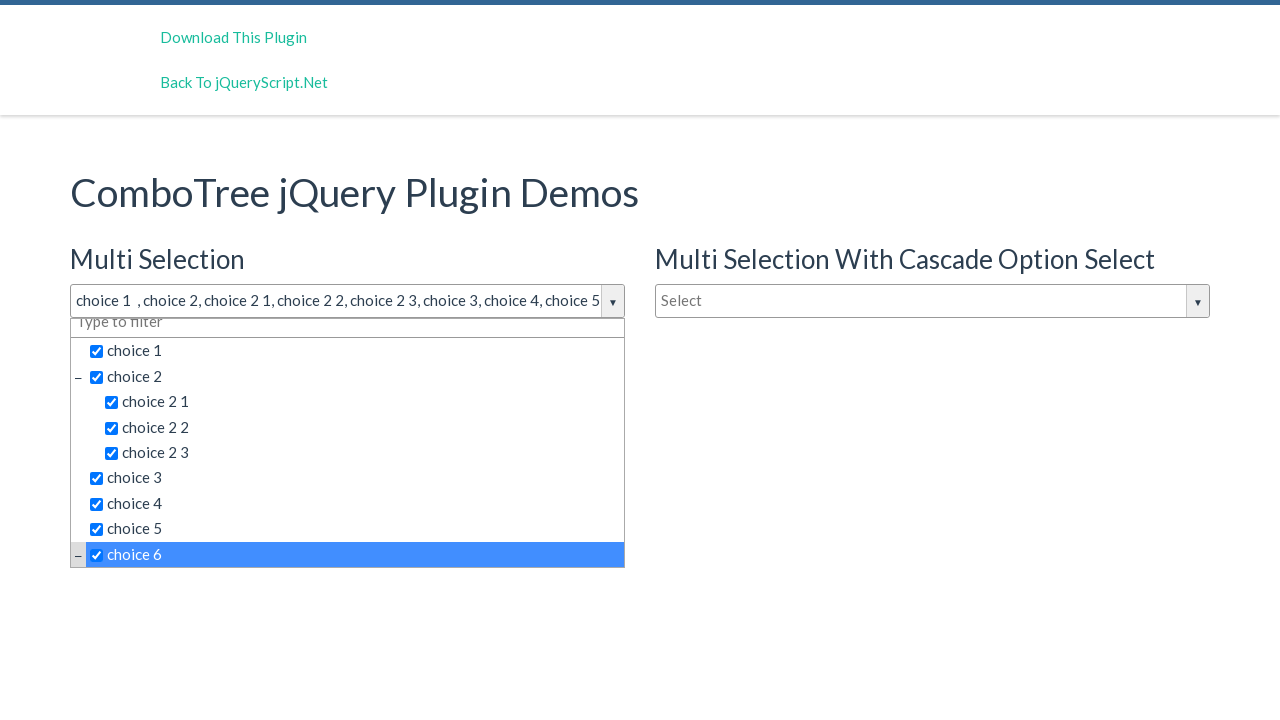

Clicked on an available dropdown option at (362, 443) on span.comboTreeItemTitle >> nth=9
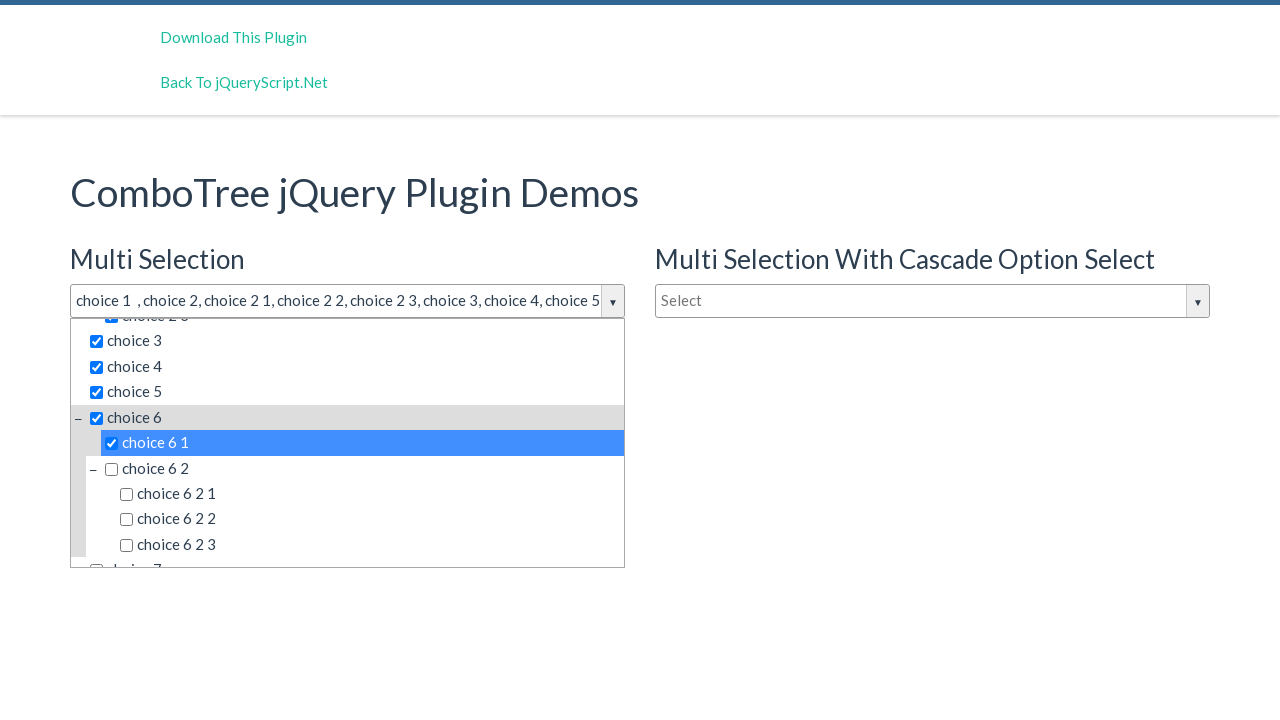

Clicked on an available dropdown option at (362, 468) on span.comboTreeItemTitle >> nth=10
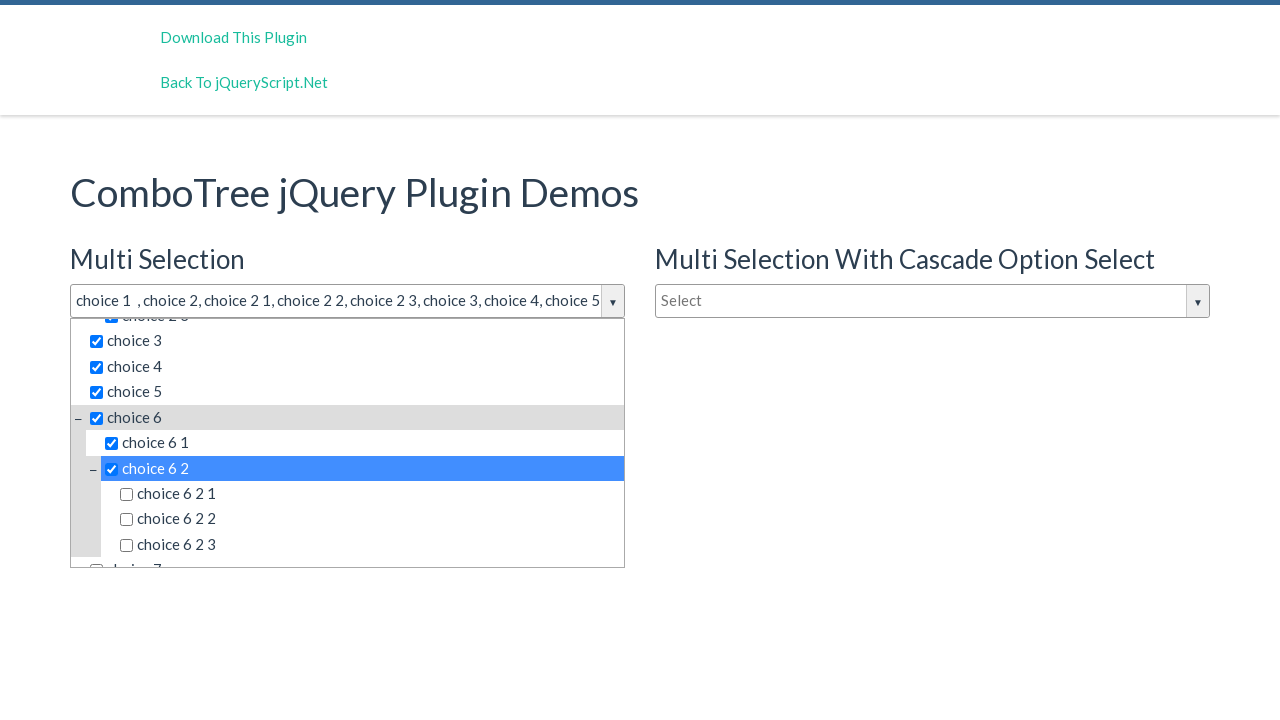

Clicked on an available dropdown option at (370, 494) on span.comboTreeItemTitle >> nth=11
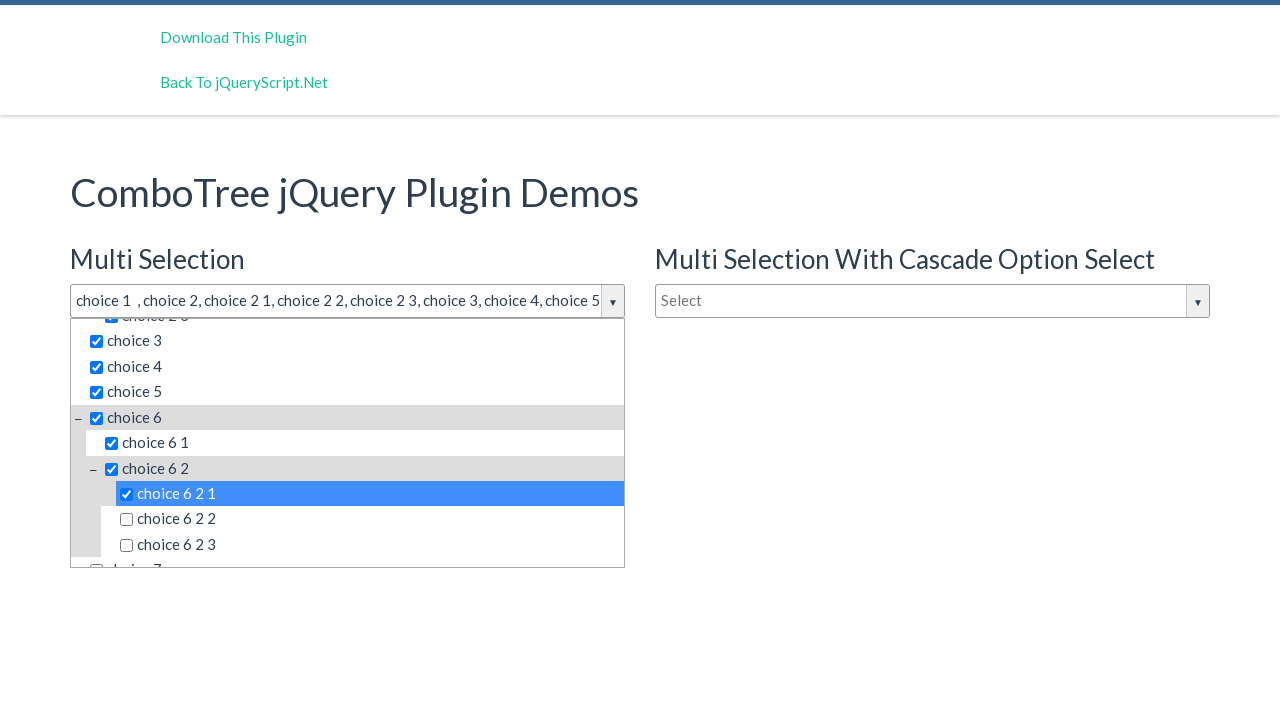

Clicked on an available dropdown option at (370, 519) on span.comboTreeItemTitle >> nth=12
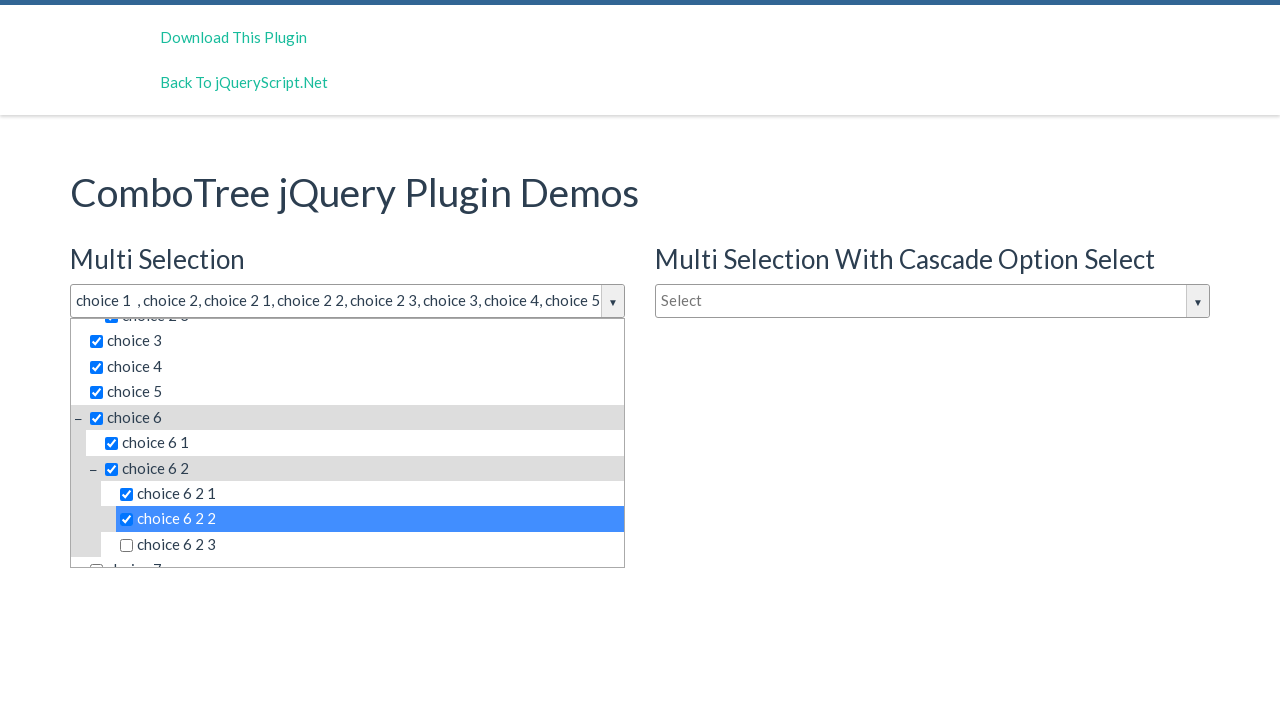

Clicked on an available dropdown option at (370, 545) on span.comboTreeItemTitle >> nth=13
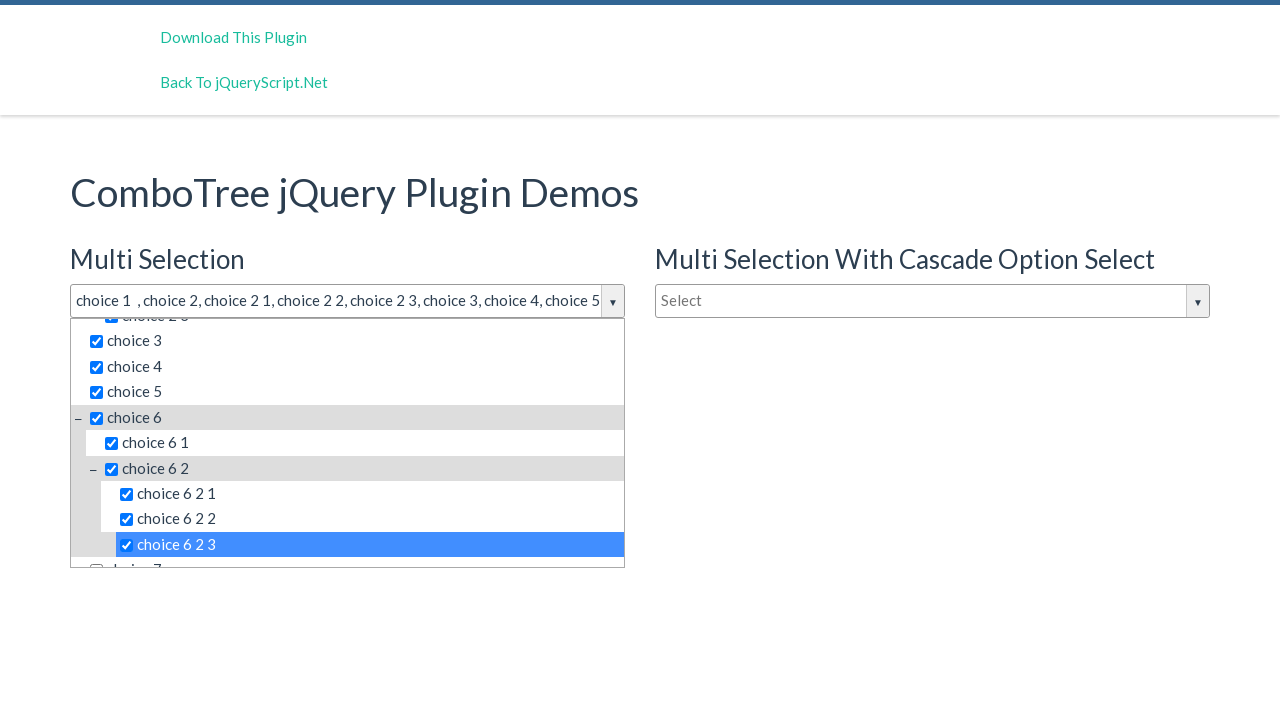

Clicked on an available dropdown option at (355, 554) on span.comboTreeItemTitle >> nth=14
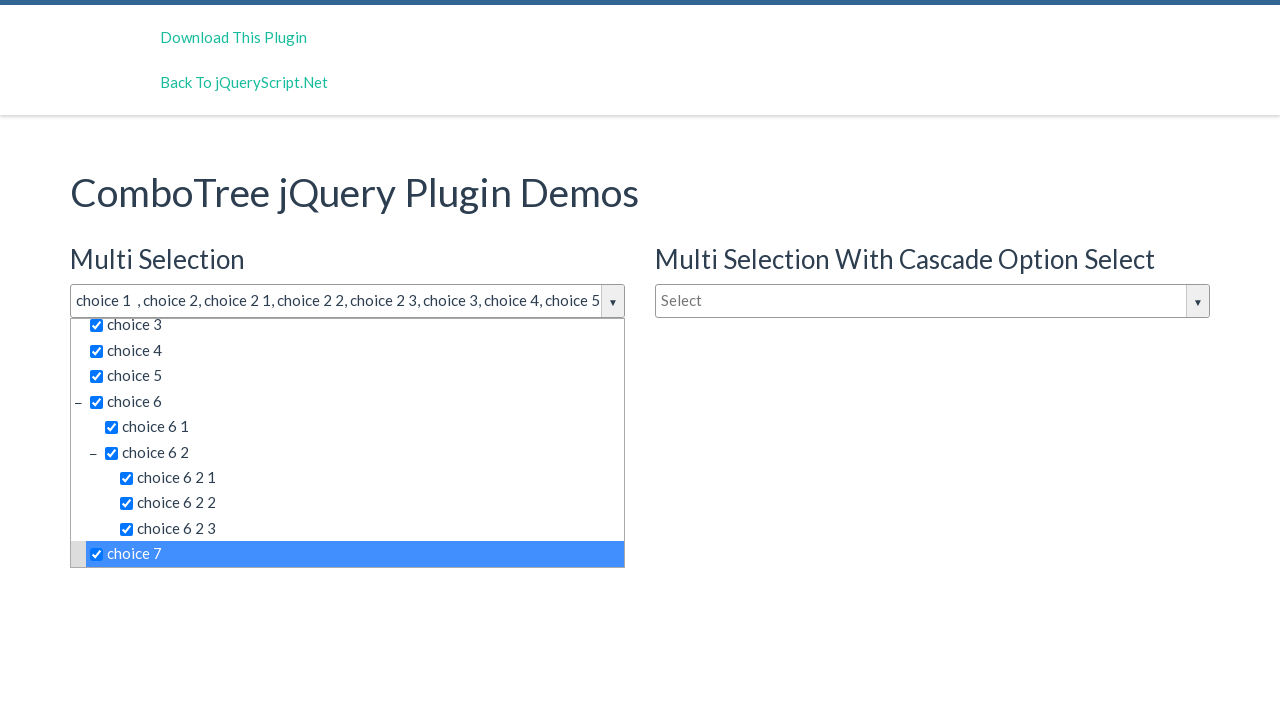

Located multi-selection items in the dropdown
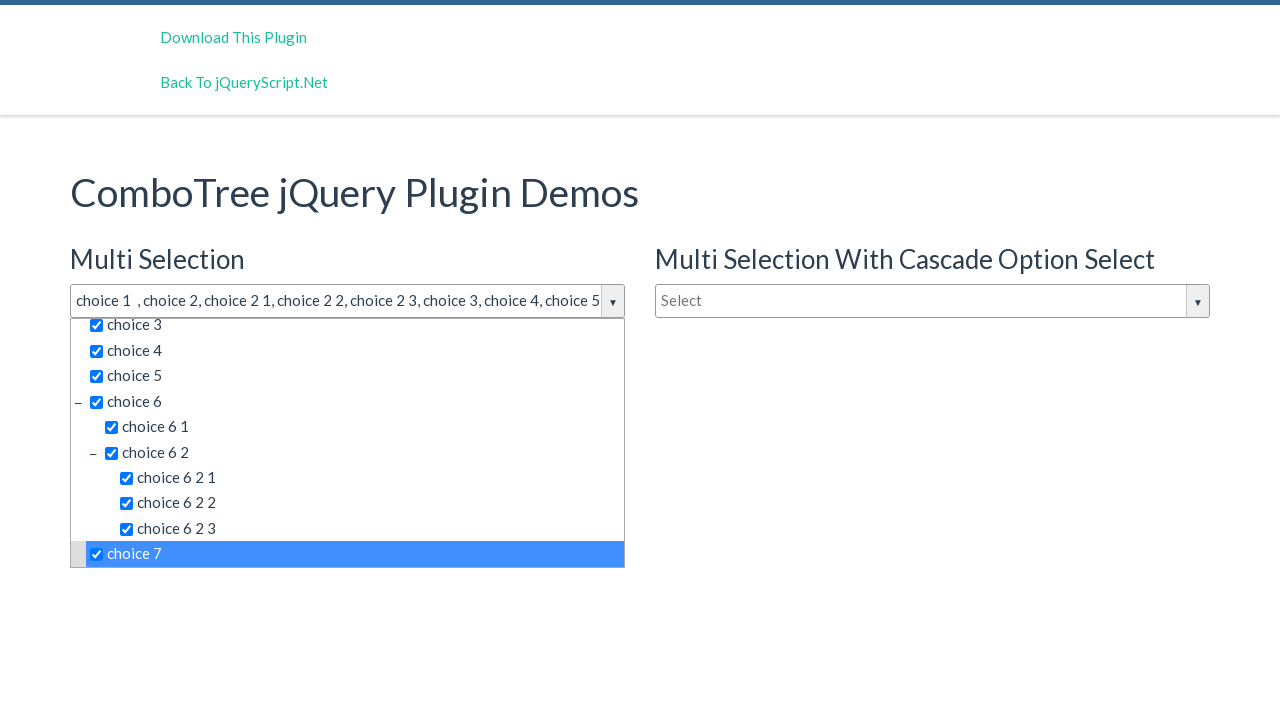

Retrieved multi-selection items count: 14
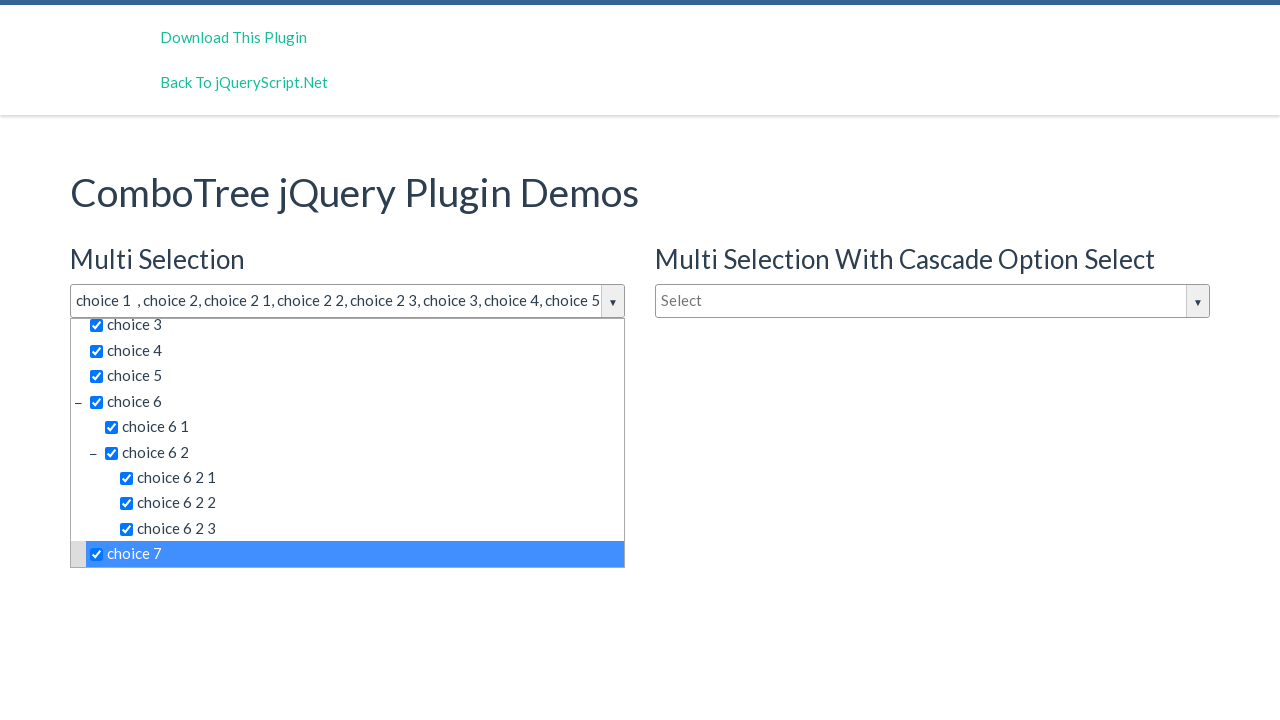

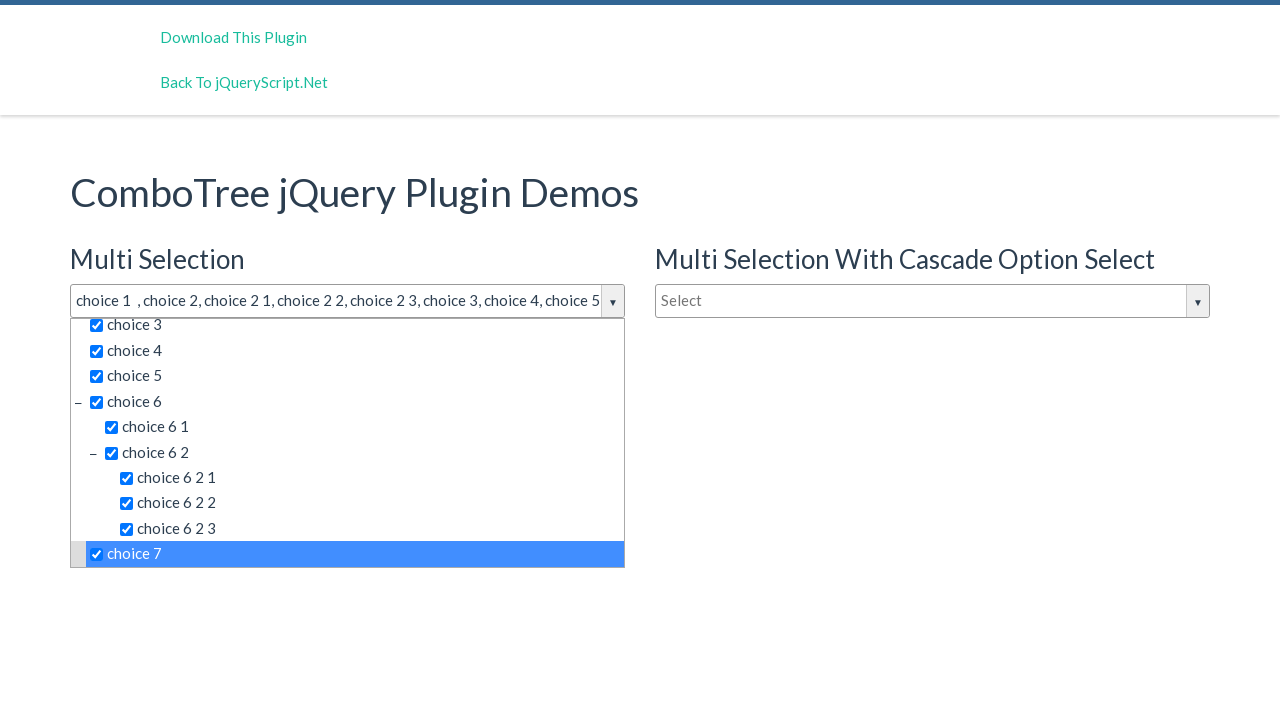